Tests the search functionality with an empty search query and verifies that no results are returned when submitting without entering a search term.

Starting URL: https://www.99-bottles-of-beer.net/

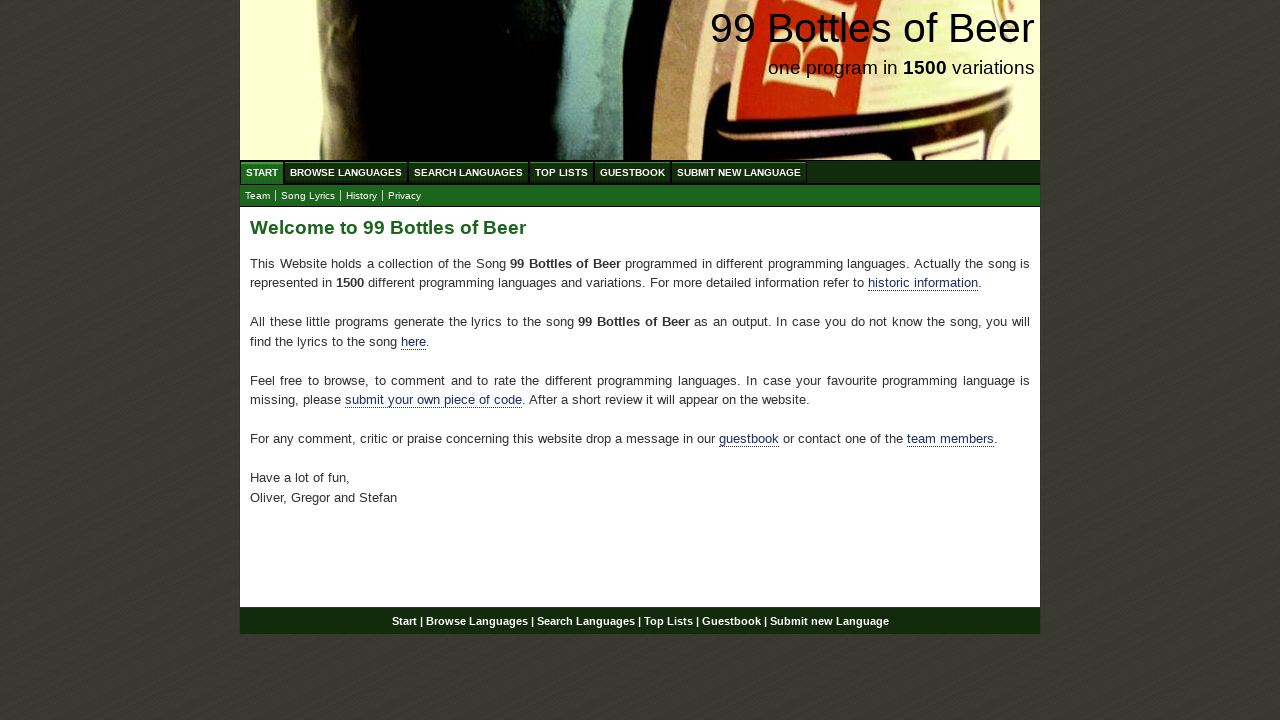

Clicked on 'Search Languages' menu item at (468, 172) on xpath=//ul[@id='menu']/li/a[@href='/search.html']
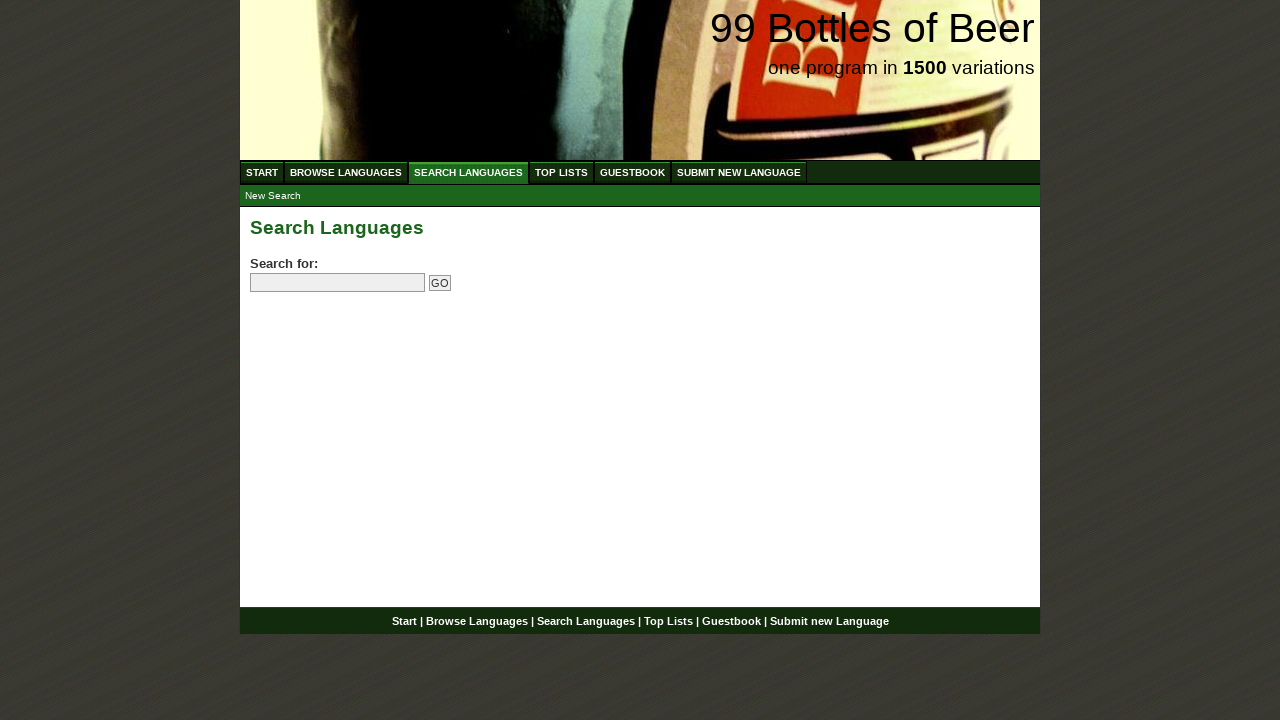

Clicked on search input field without entering text at (338, 283) on input[name='search']
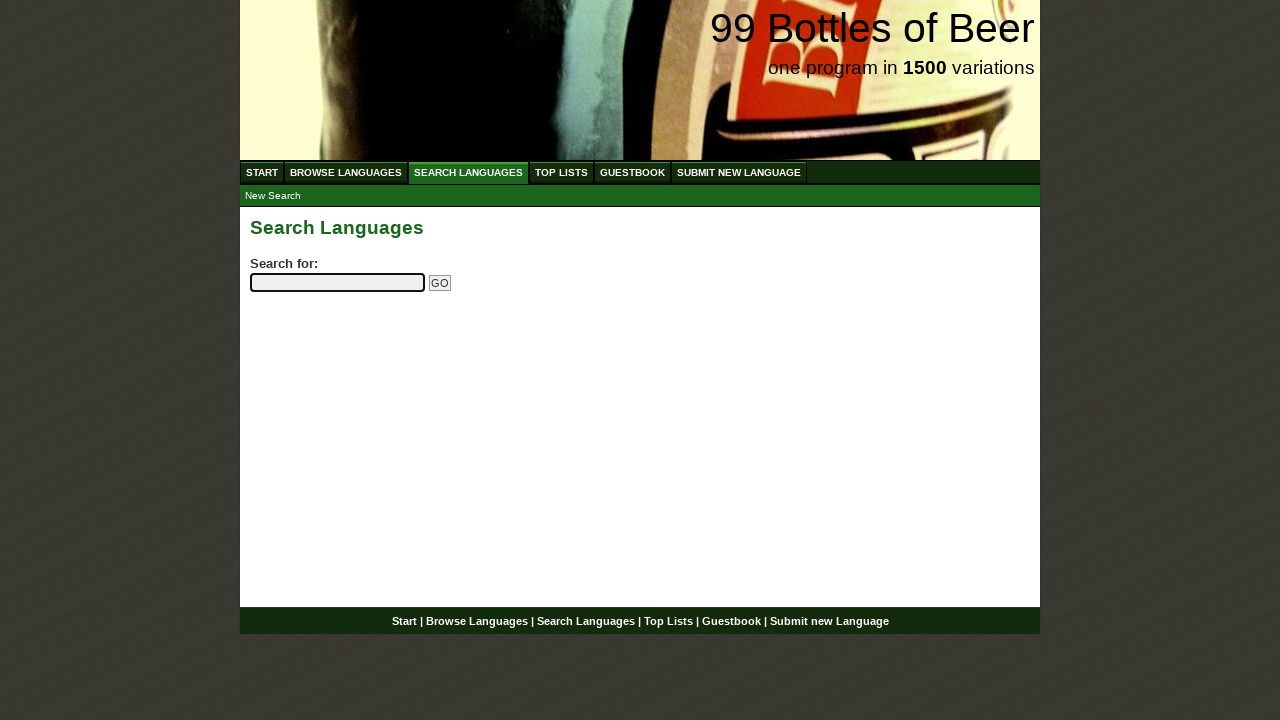

Clicked submit button with empty search query at (440, 283) on input[name='submitsearch']
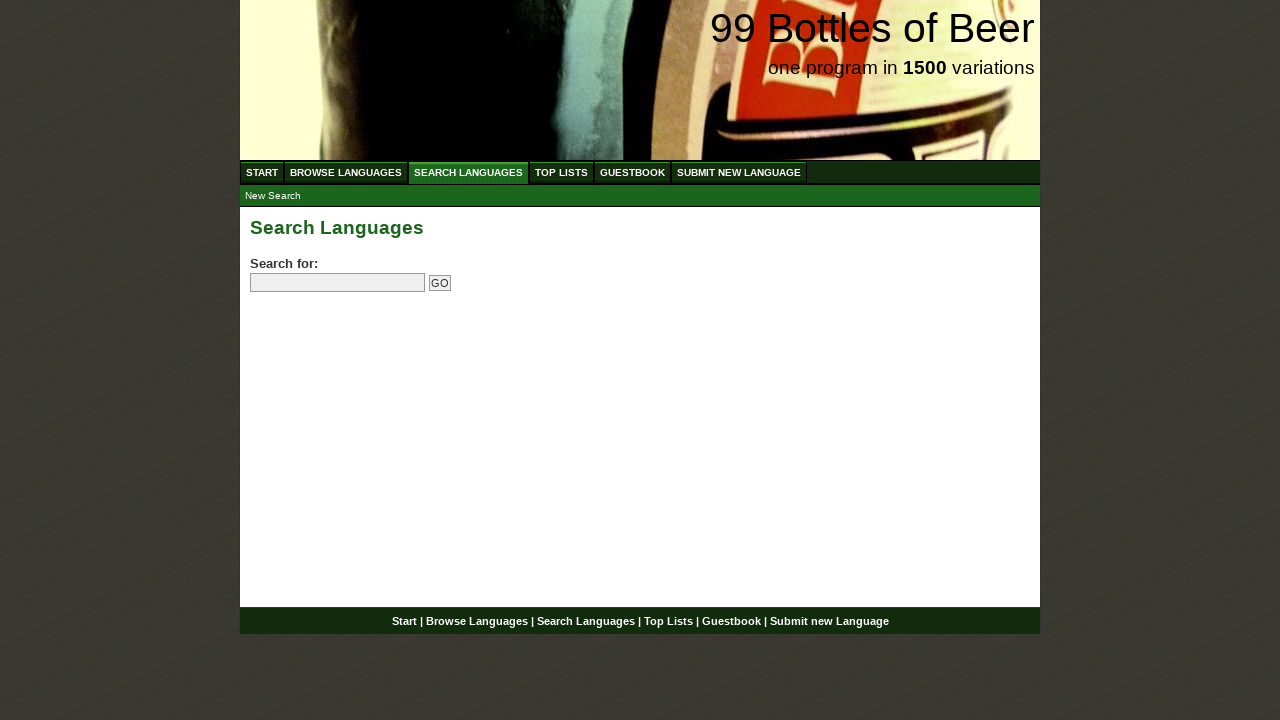

Page loaded after submitting empty search query
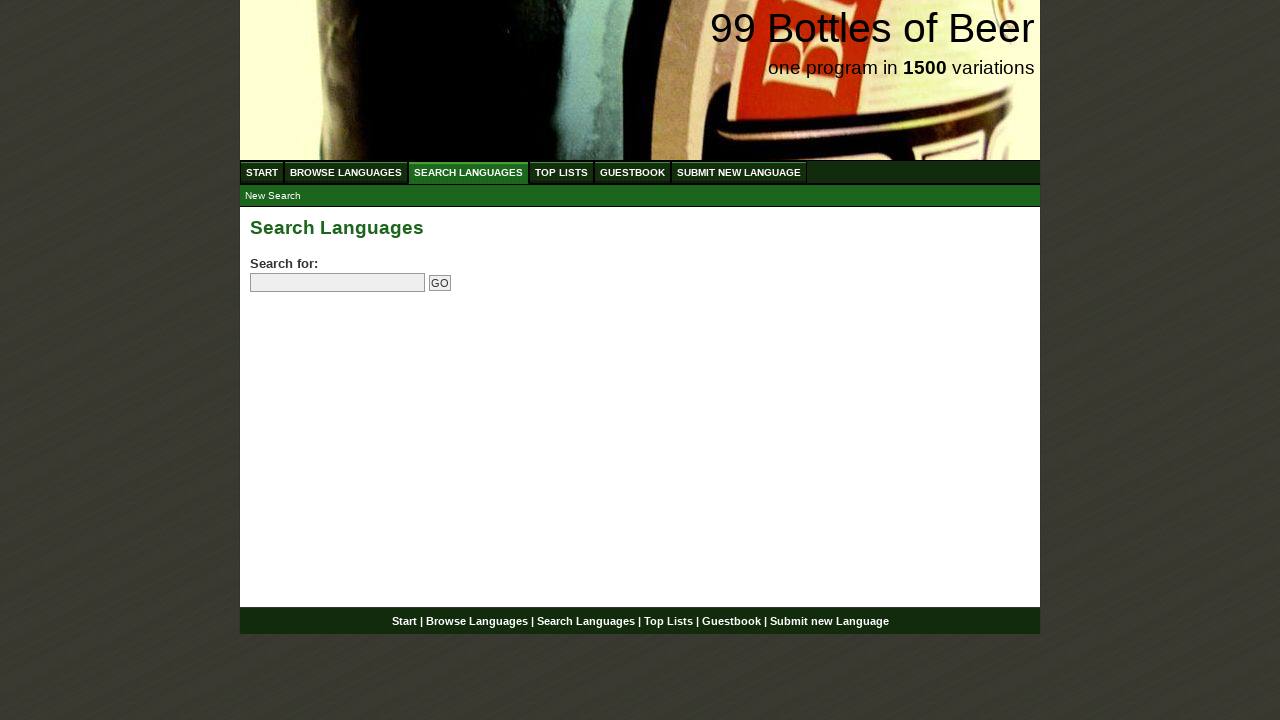

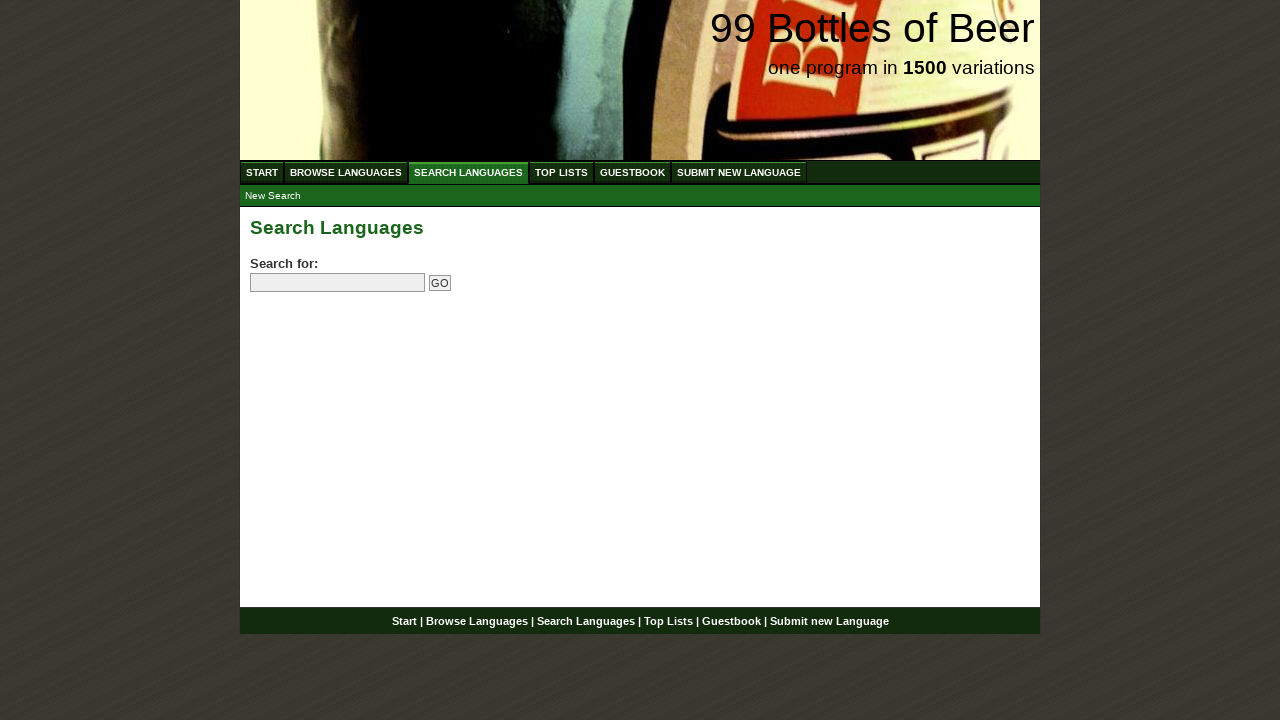